Tests the Practice Form by filling out personal information including name, email, gender, mobile, date of birth, subjects, hobbies, and address fields

Starting URL: https://demoqa.com/

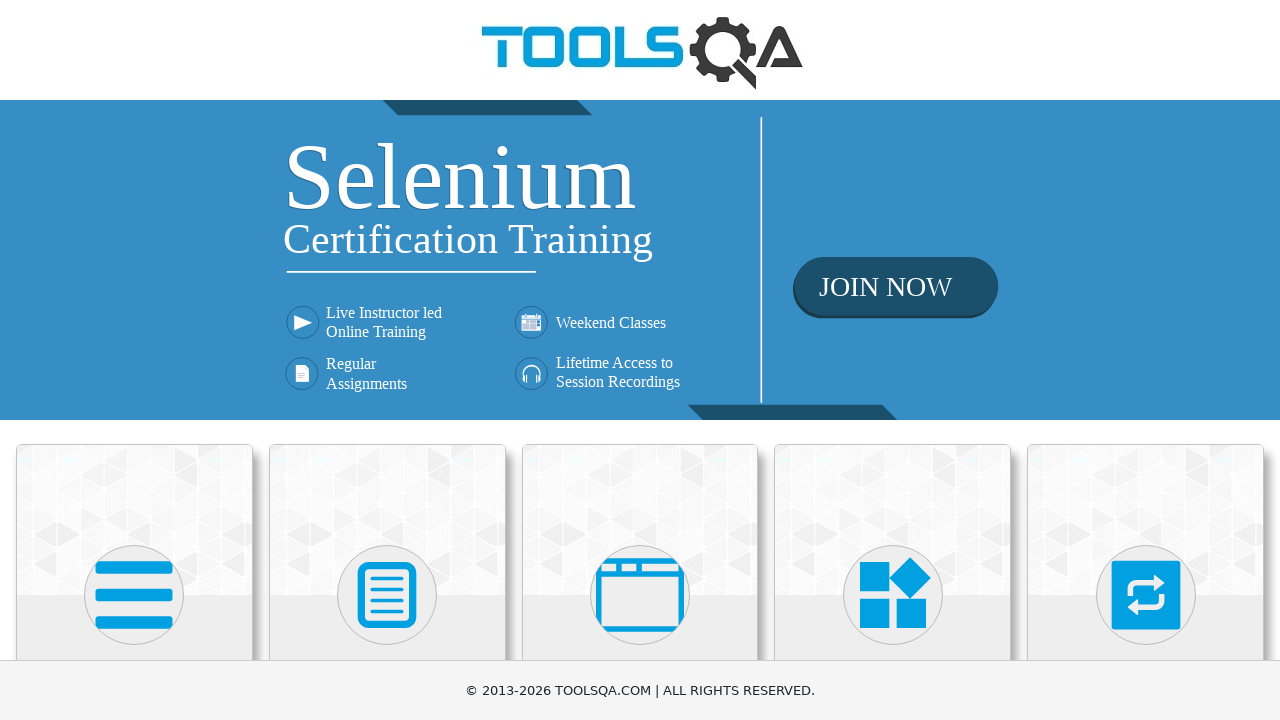

Clicked on Forms section at (387, 360) on xpath=//h5[contains(text(),'Forms')]
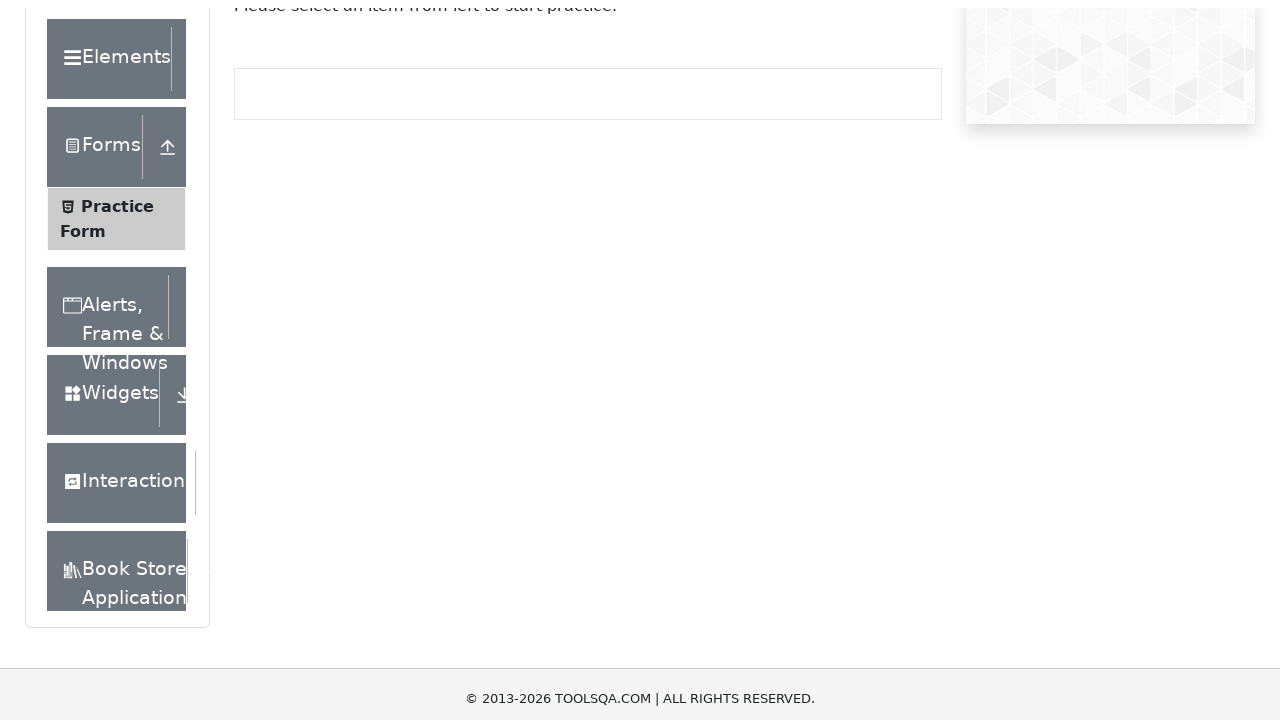

Clicked on Practice Form at (117, 336) on xpath=//span[contains(text(),'Practice Form')]
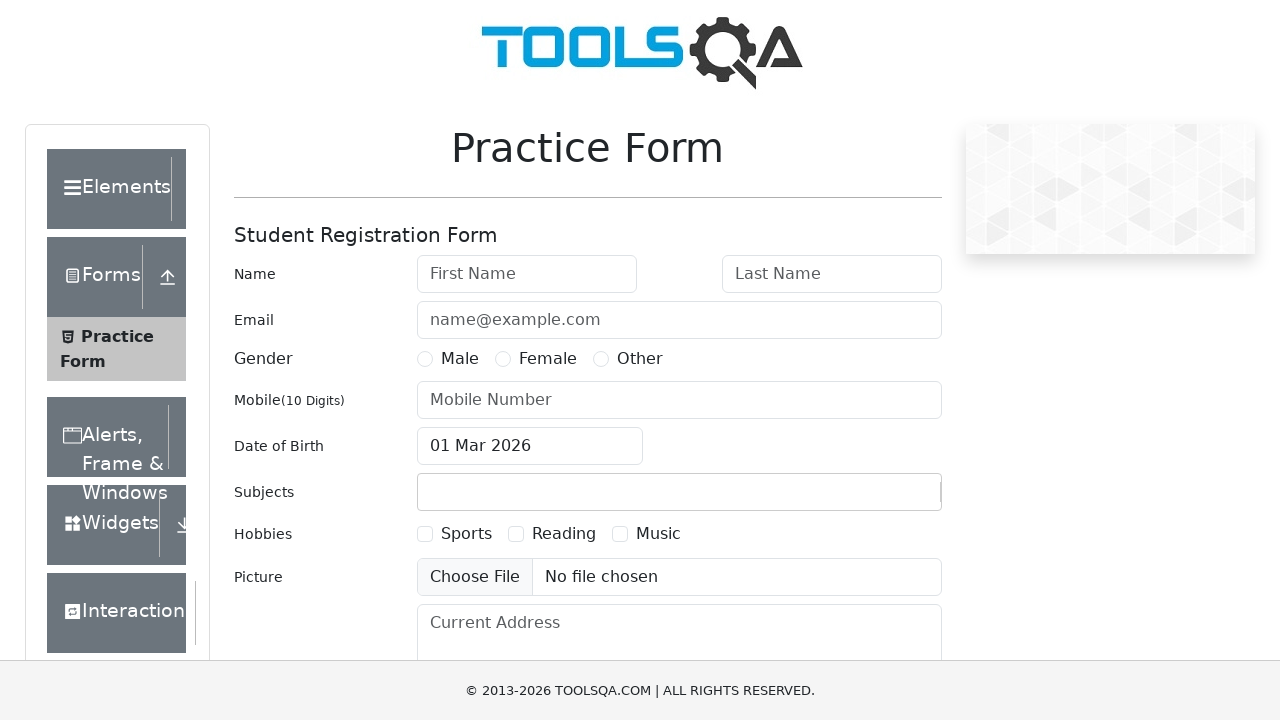

Filled first name field with 'Nikku' on input#firstName
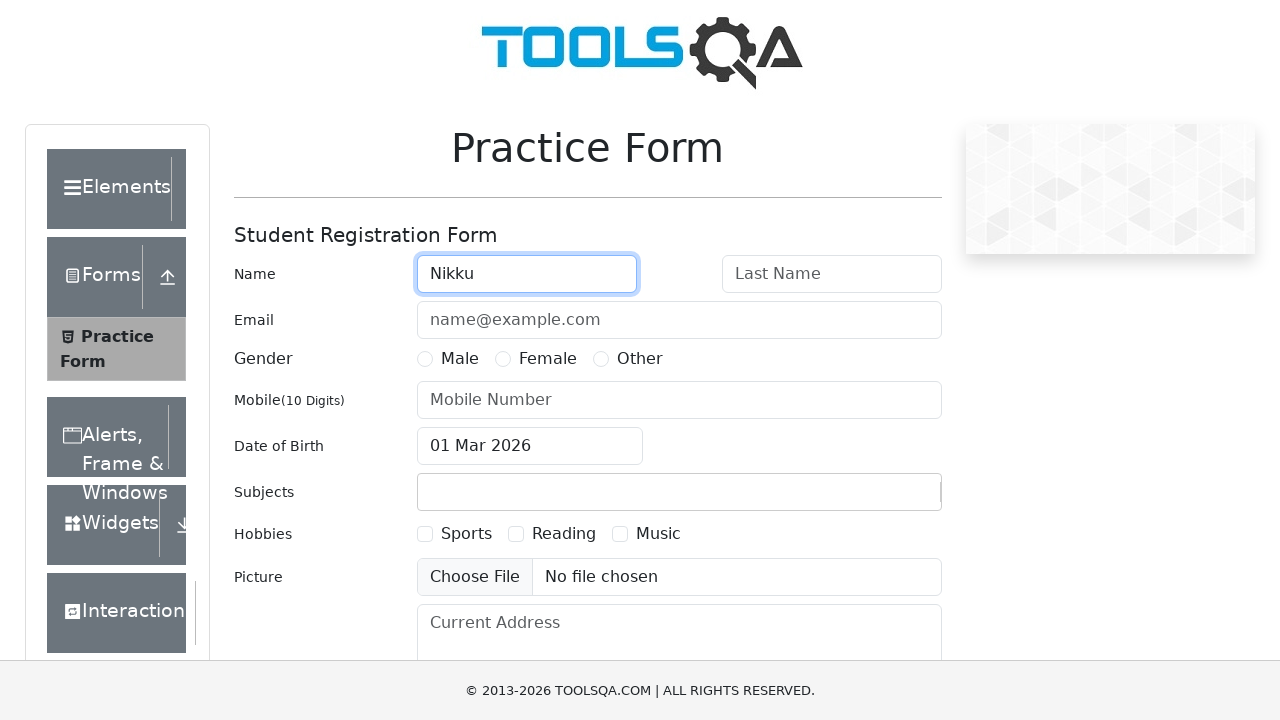

Filled last name field with 'Verma' on input#lastName
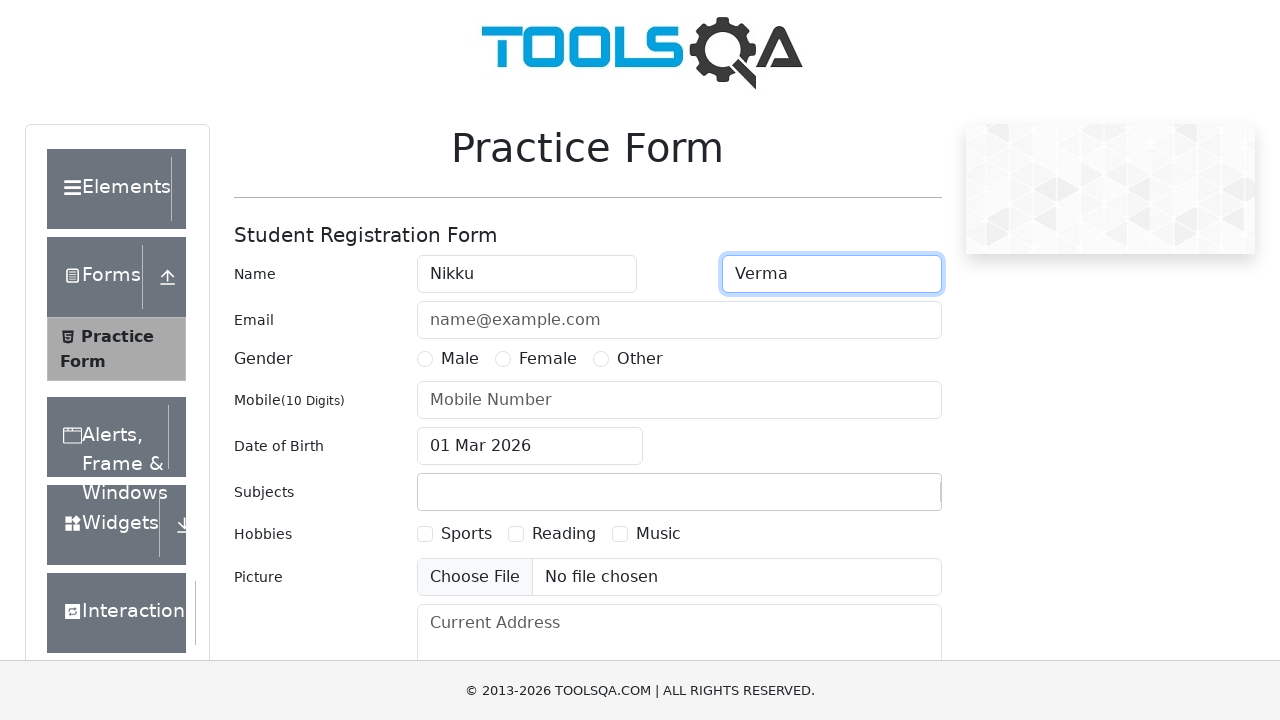

Filled email field with 'nikkuv@gmail.com' on input#userEmail
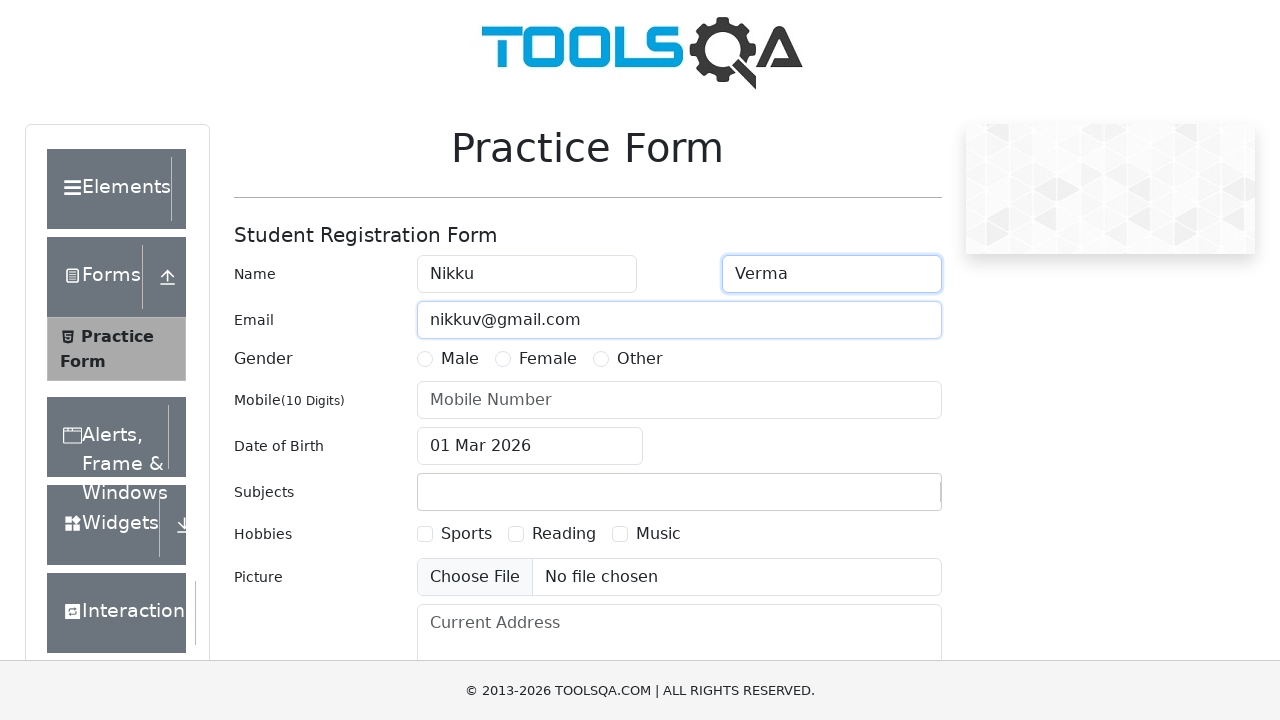

Selected Female gender option at (548, 359) on xpath=//label[contains(text(),'Female')]
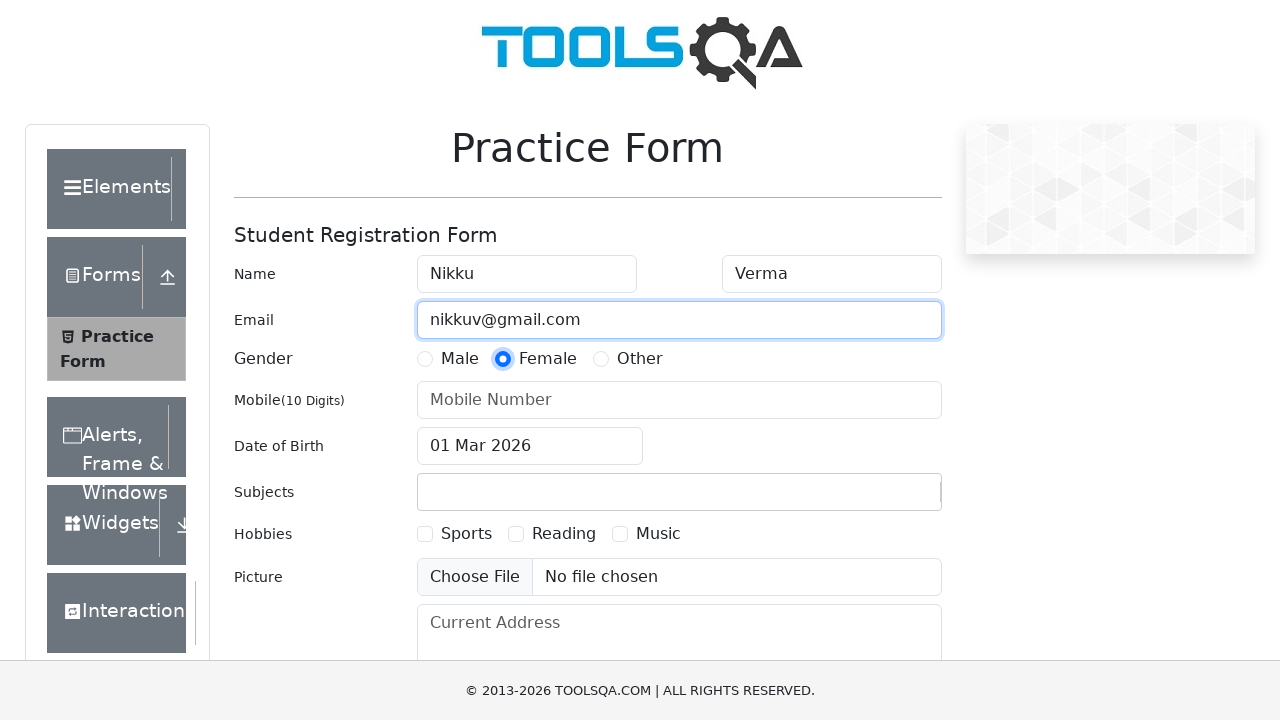

Filled mobile number field with '2226667890' on input#userNumber
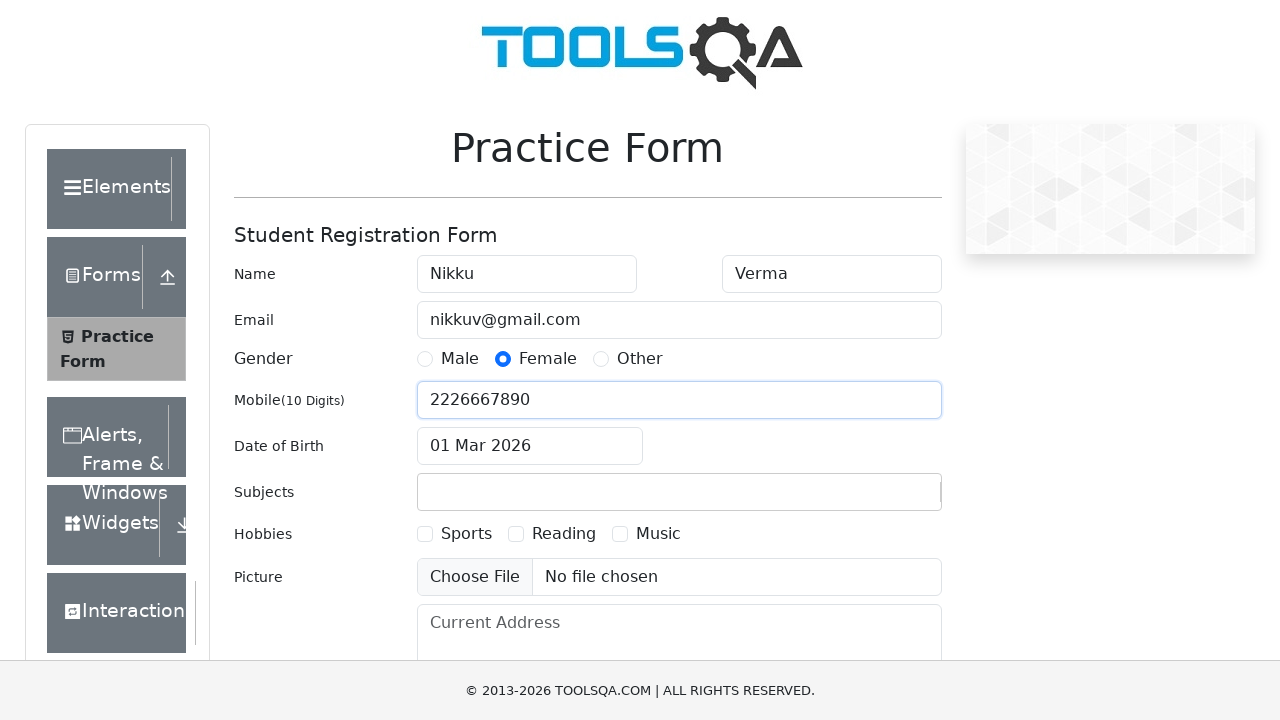

Clicked on date of birth input field at (530, 446) on input#dateOfBirthInput
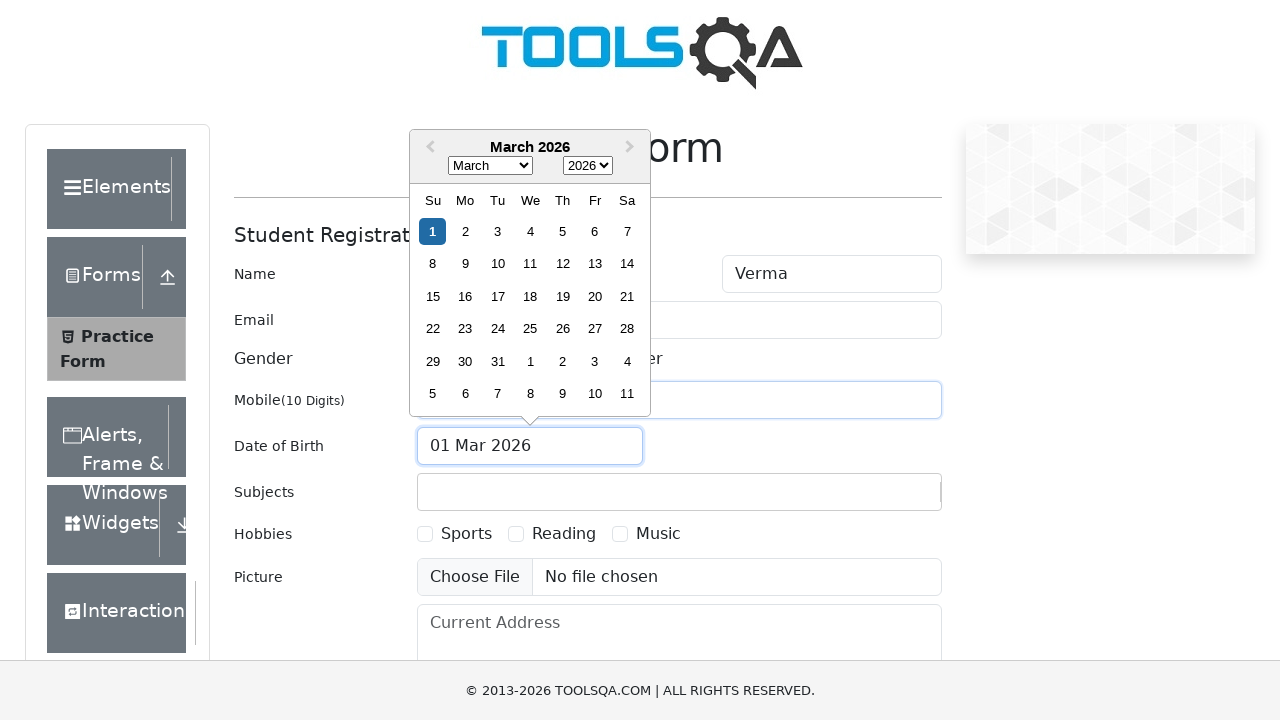

Selected month (September) from date picker on select.react-datepicker__month-select
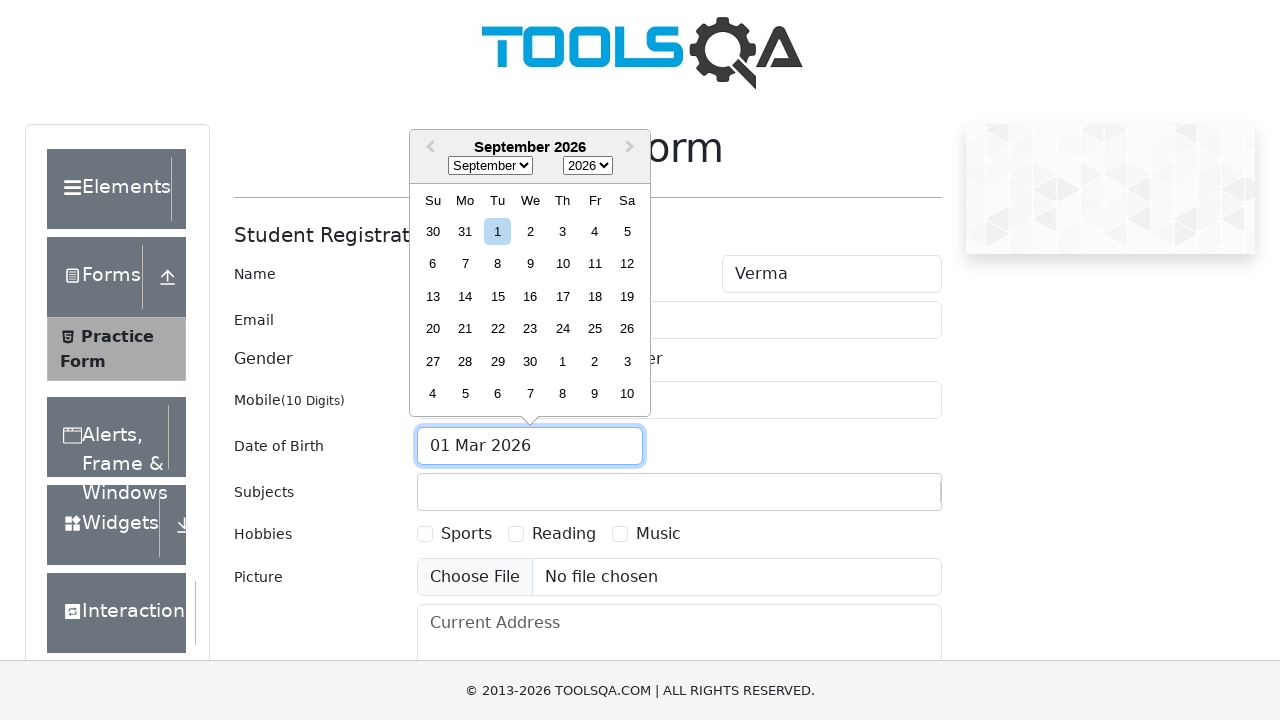

Selected year 1999 from date picker on select.react-datepicker__year-select
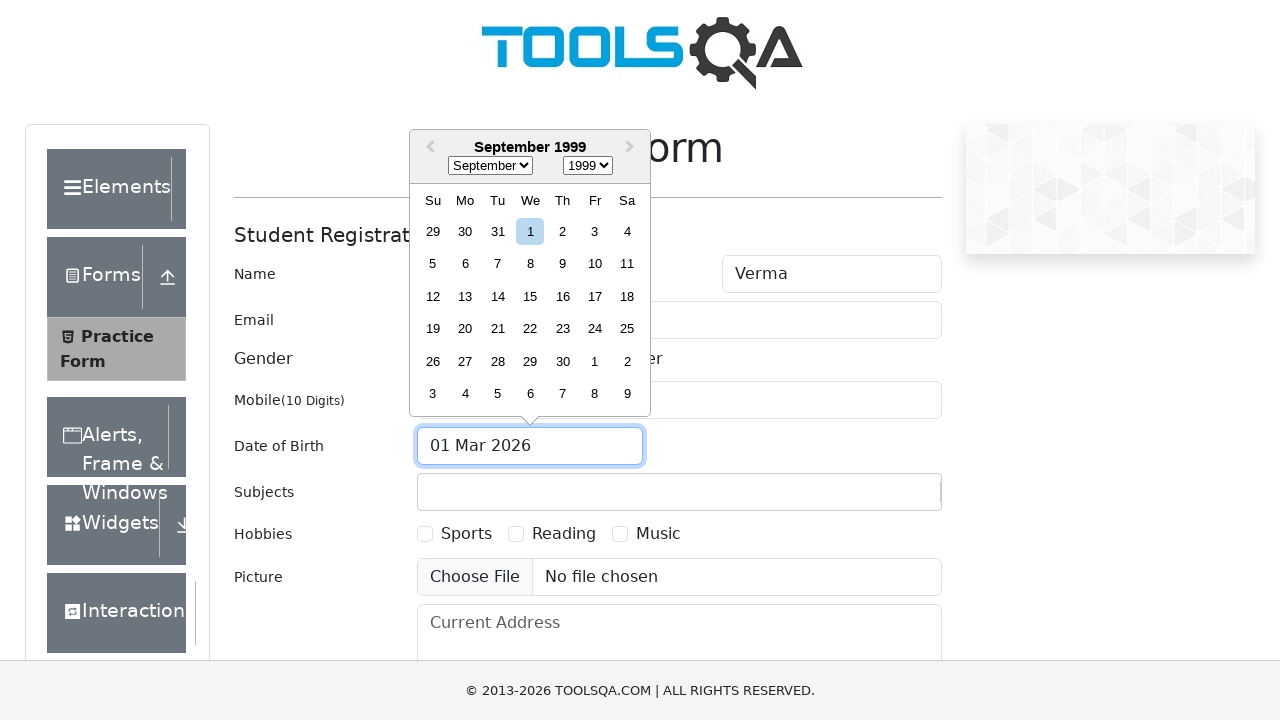

Selected 15th day from date picker (DOB: 15/09/1999) at (530, 296) on xpath=//div[contains(text(),'15')]
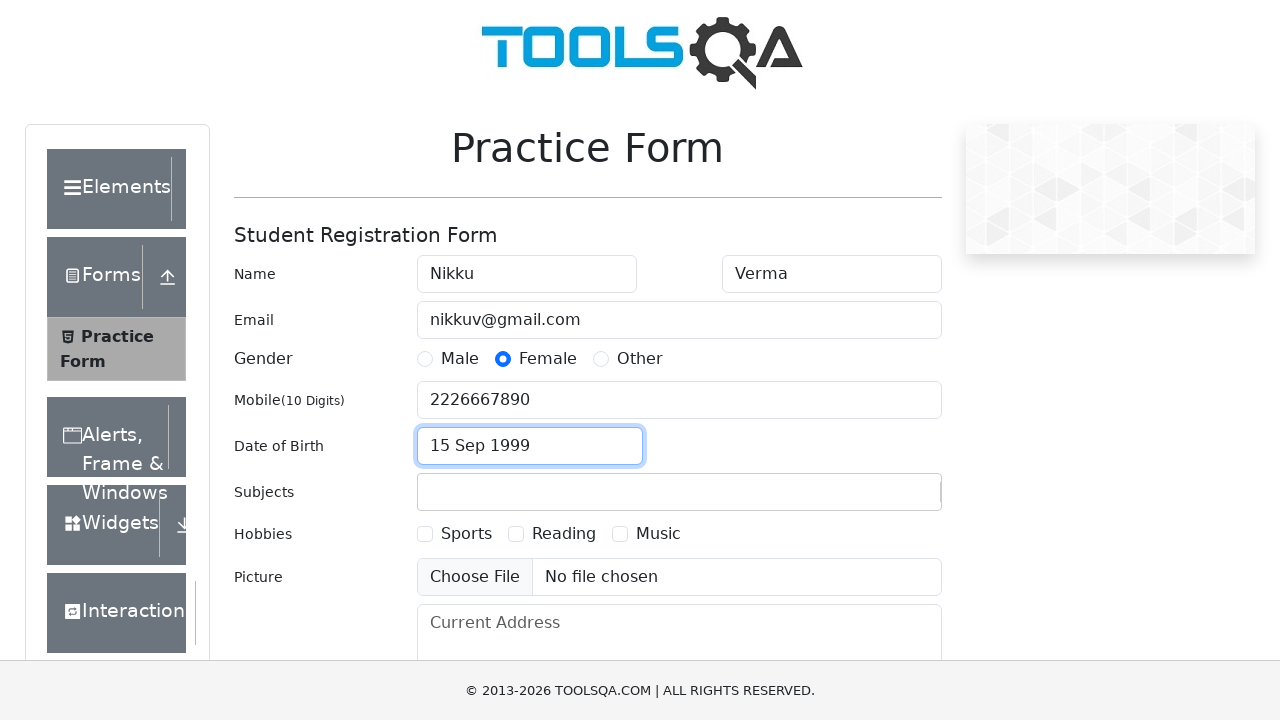

Clicked on subjects field at (679, 492) on xpath=//div[contains(@class,'subjects-auto-complete__value-container')]
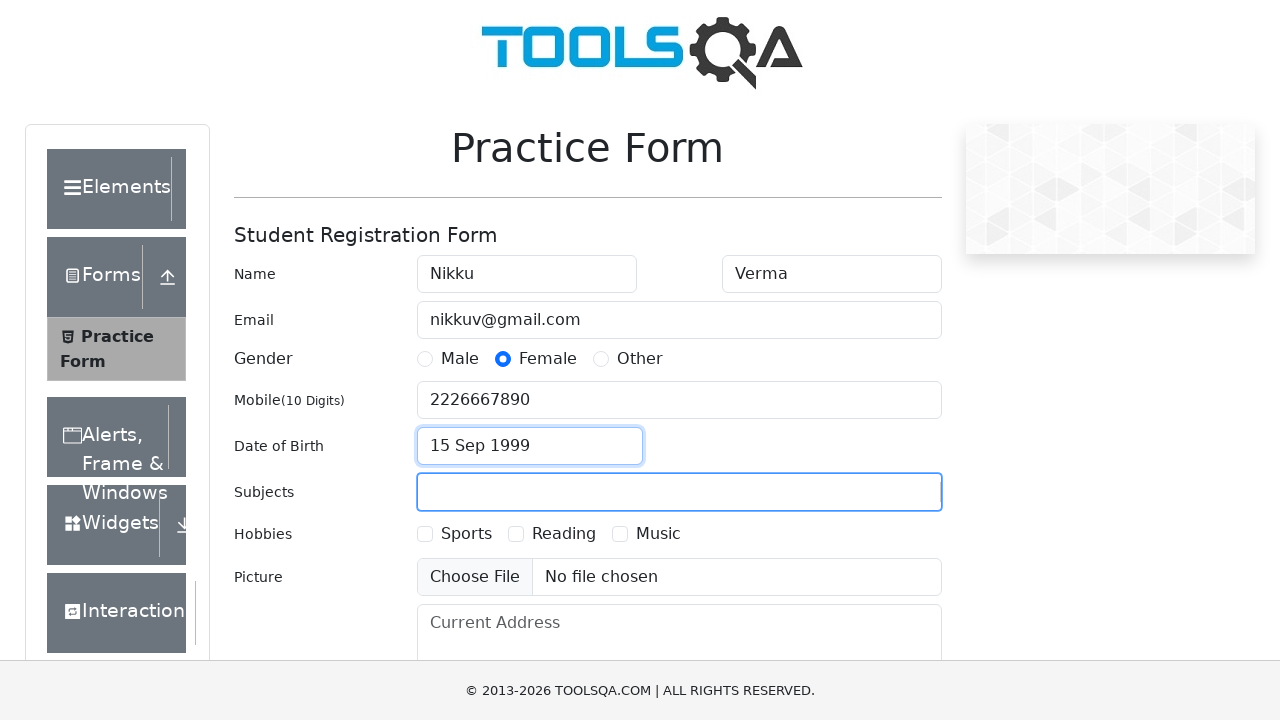

Typed 'Maths' in subjects field
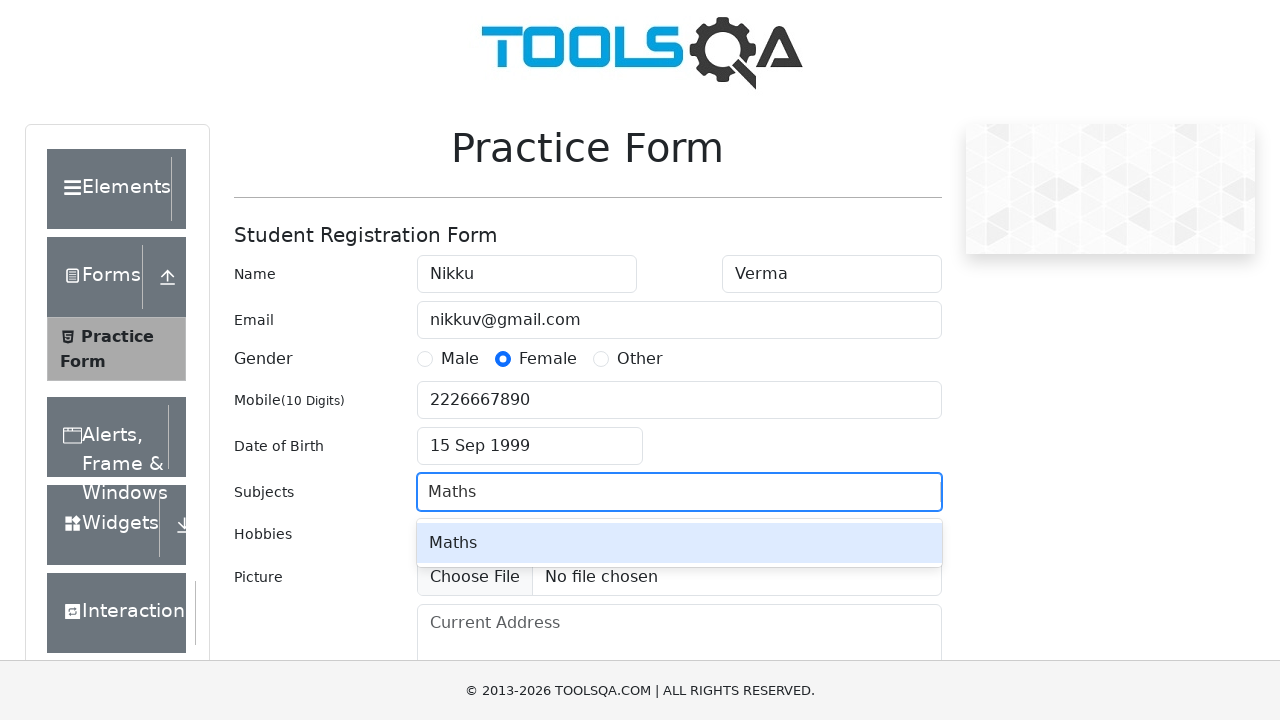

Pressed Enter to confirm subject 'Maths'
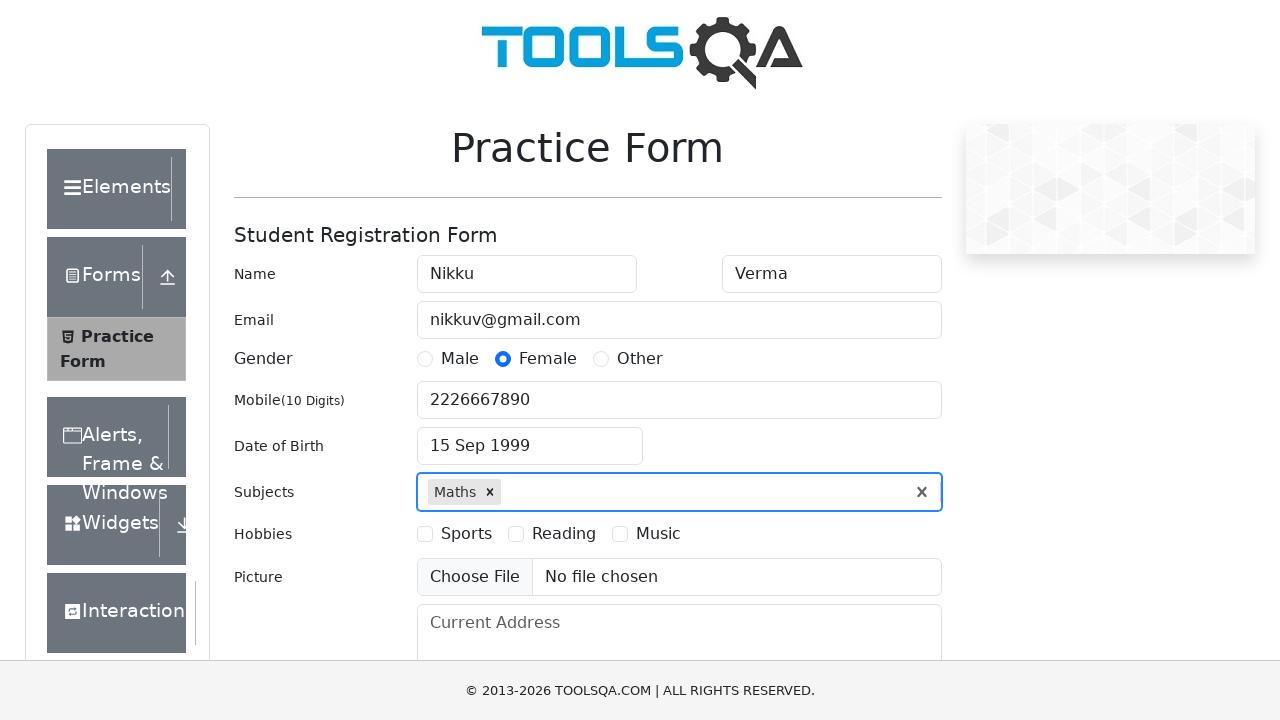

Selected Sports hobby at (466, 534) on xpath=//label[contains(text(),'Sports')]
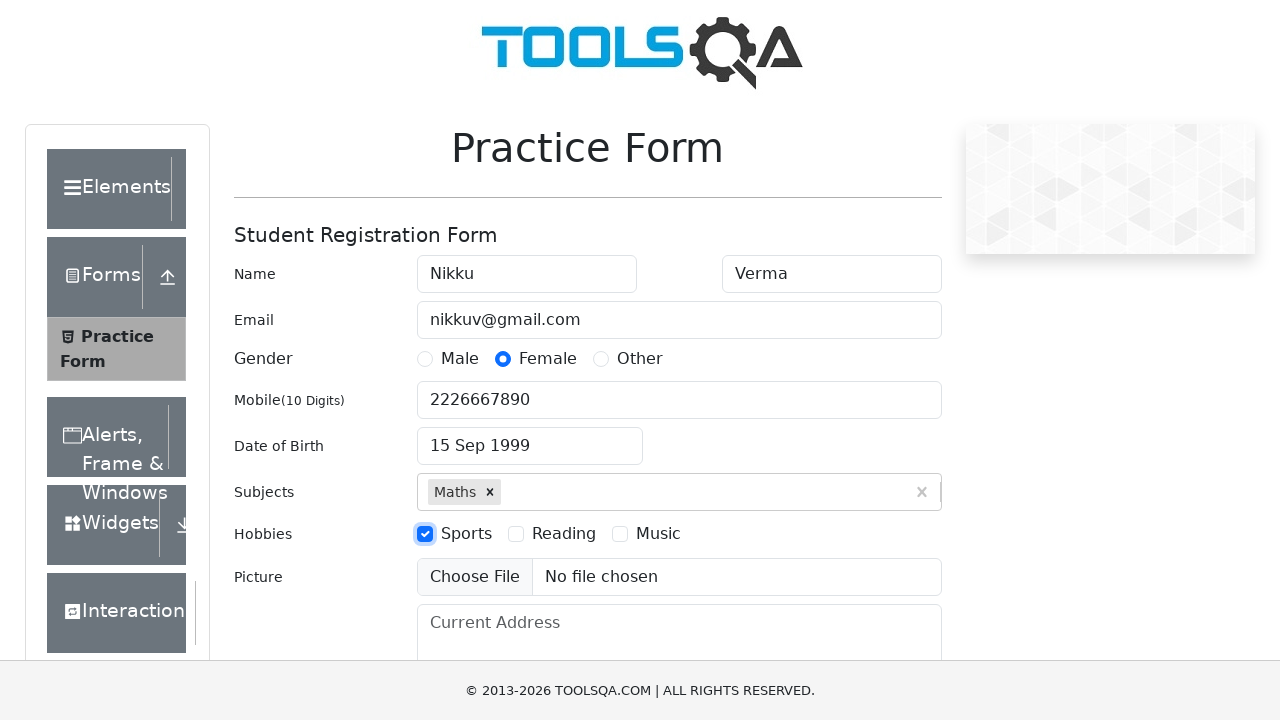

Selected Reading hobby at (564, 534) on xpath=//label[contains(text(),'Reading')]
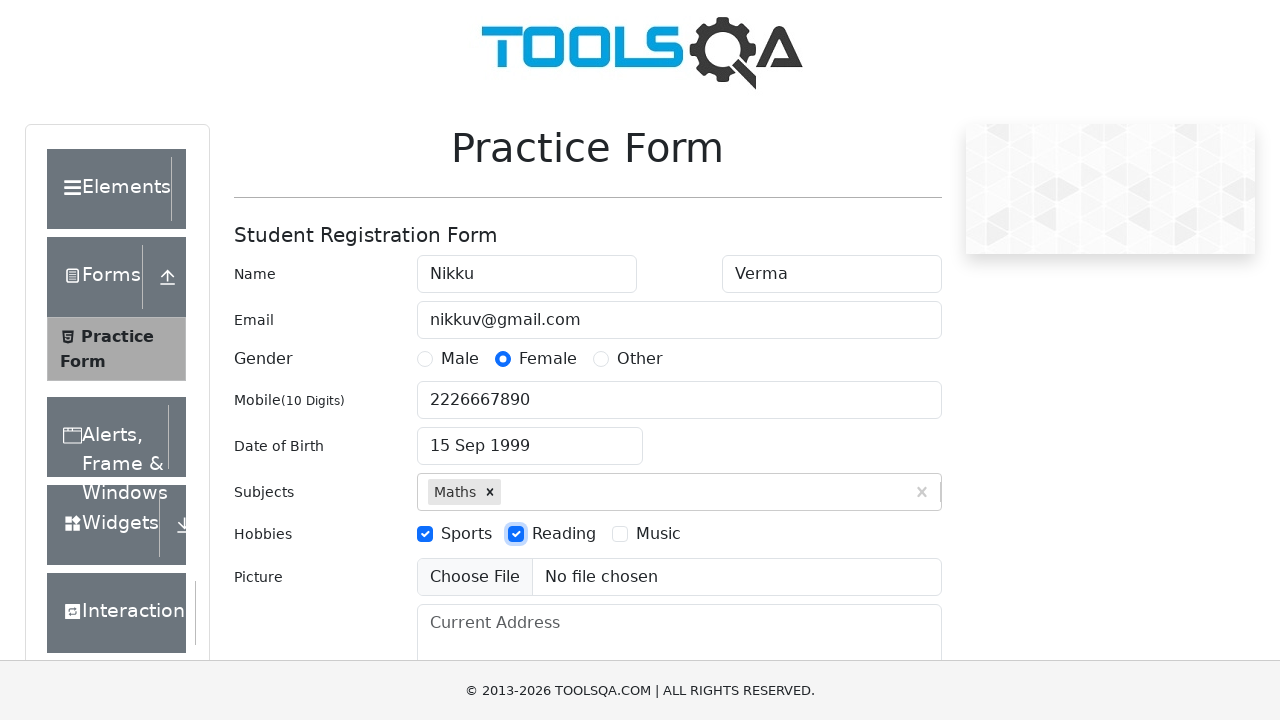

Selected Music hobby at (658, 534) on xpath=//label[contains(text(),'Music')]
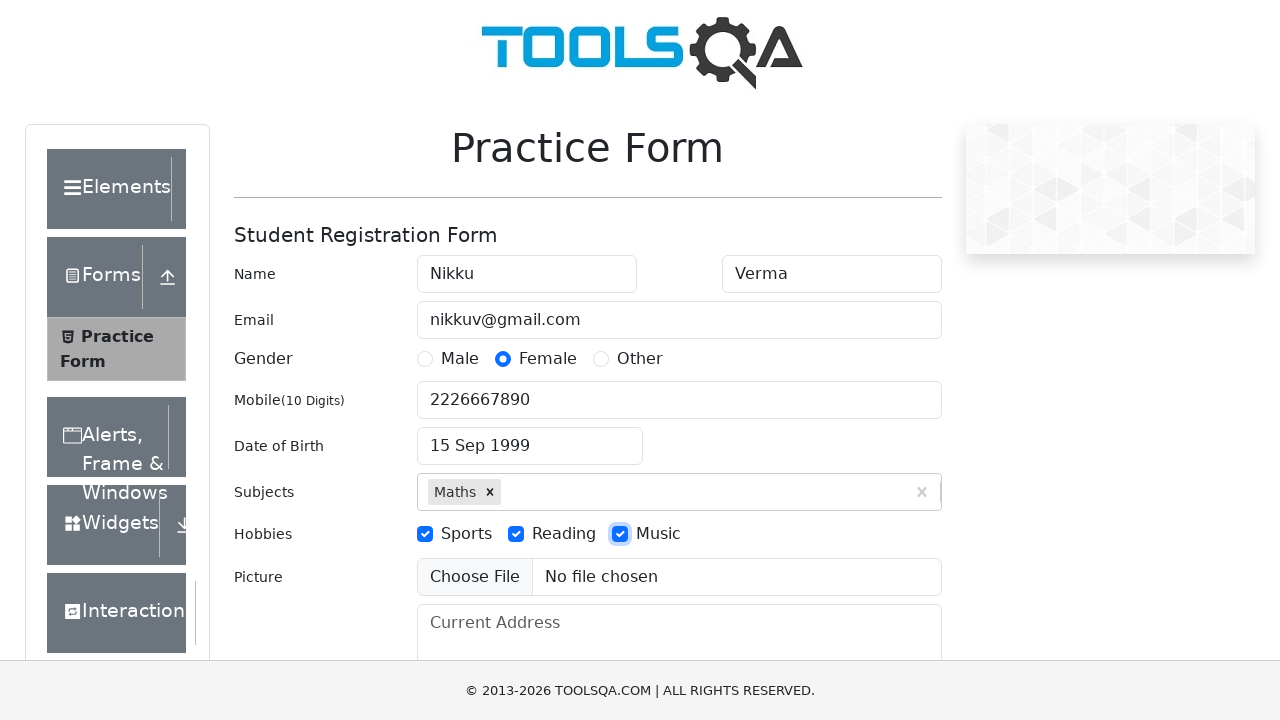

Filled current address field with 'B 22, Pahariya, Varanasi' on textarea#currentAddress
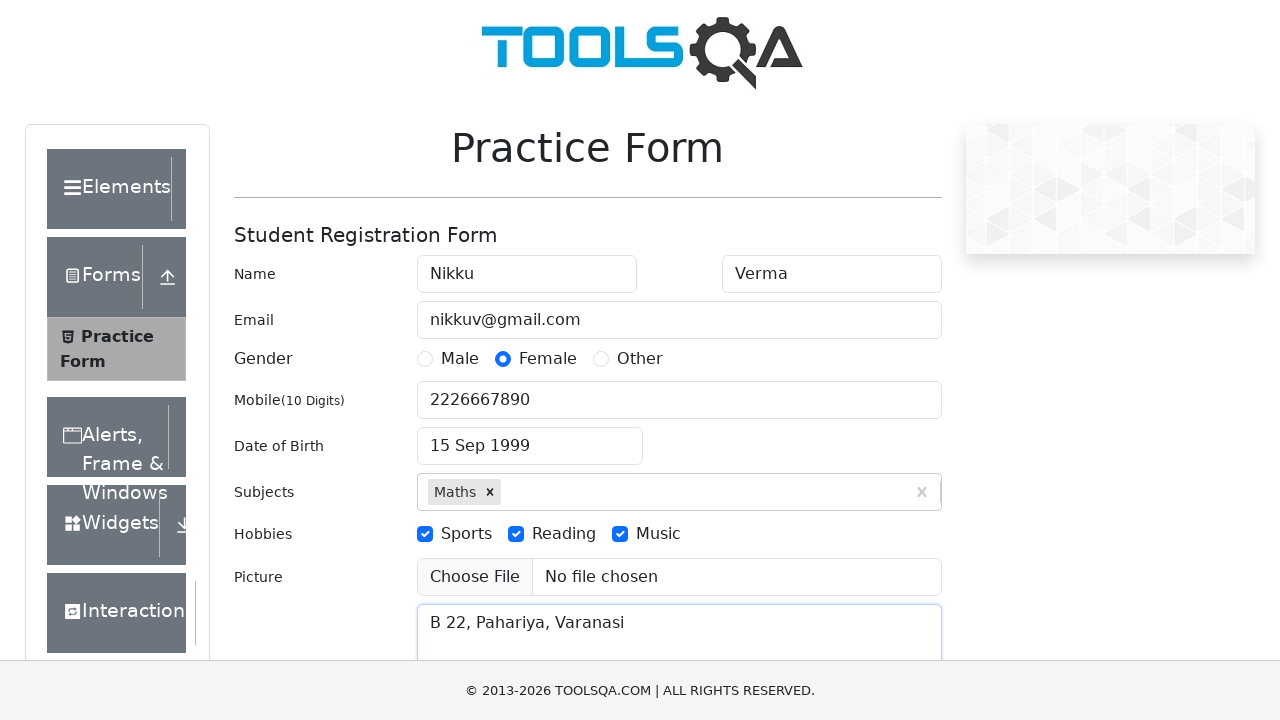

Clicked submit button to submit the Practice Form at (885, 499) on button#submit
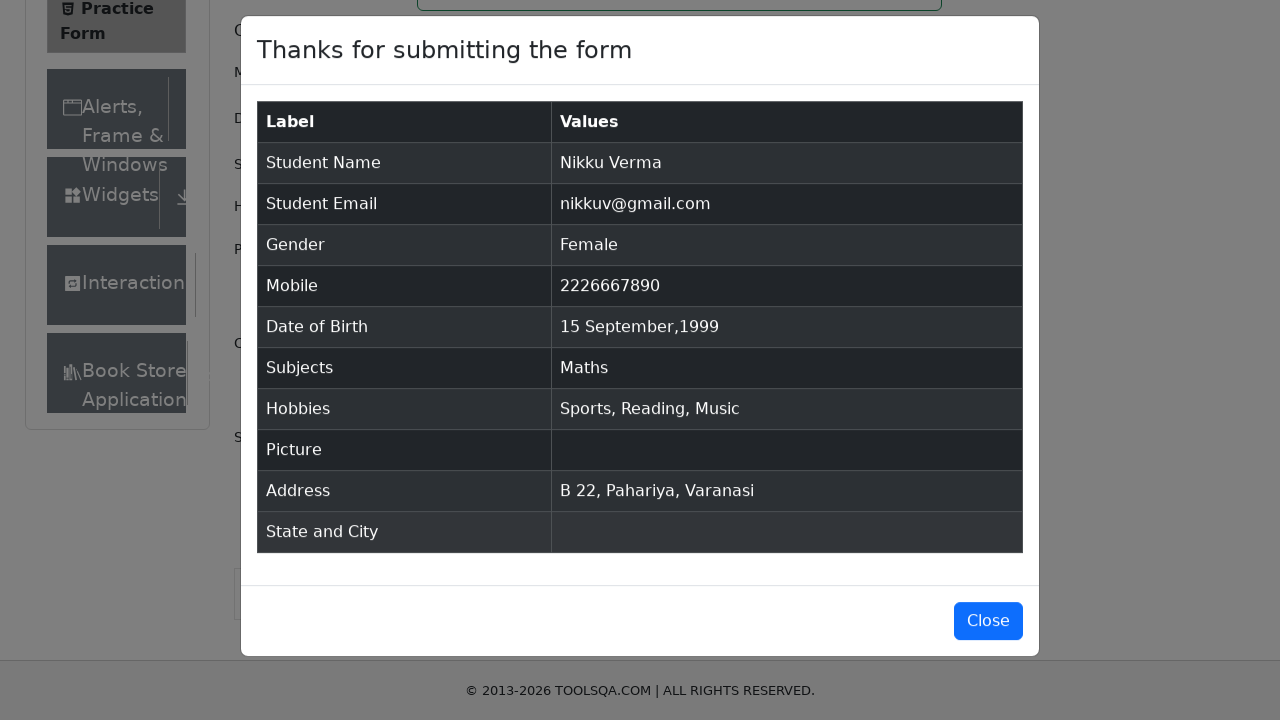

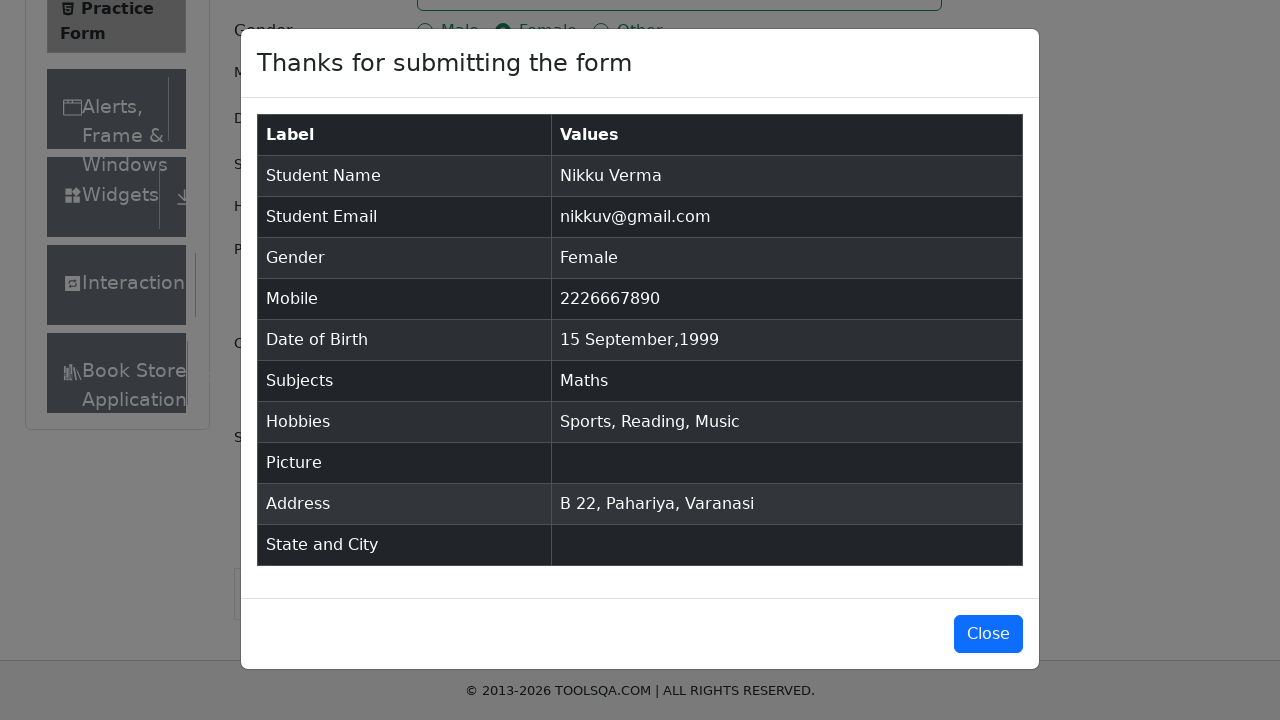